Navigates to the EK homepage to verify the page loads successfully

Starting URL: https://www.ek.co/

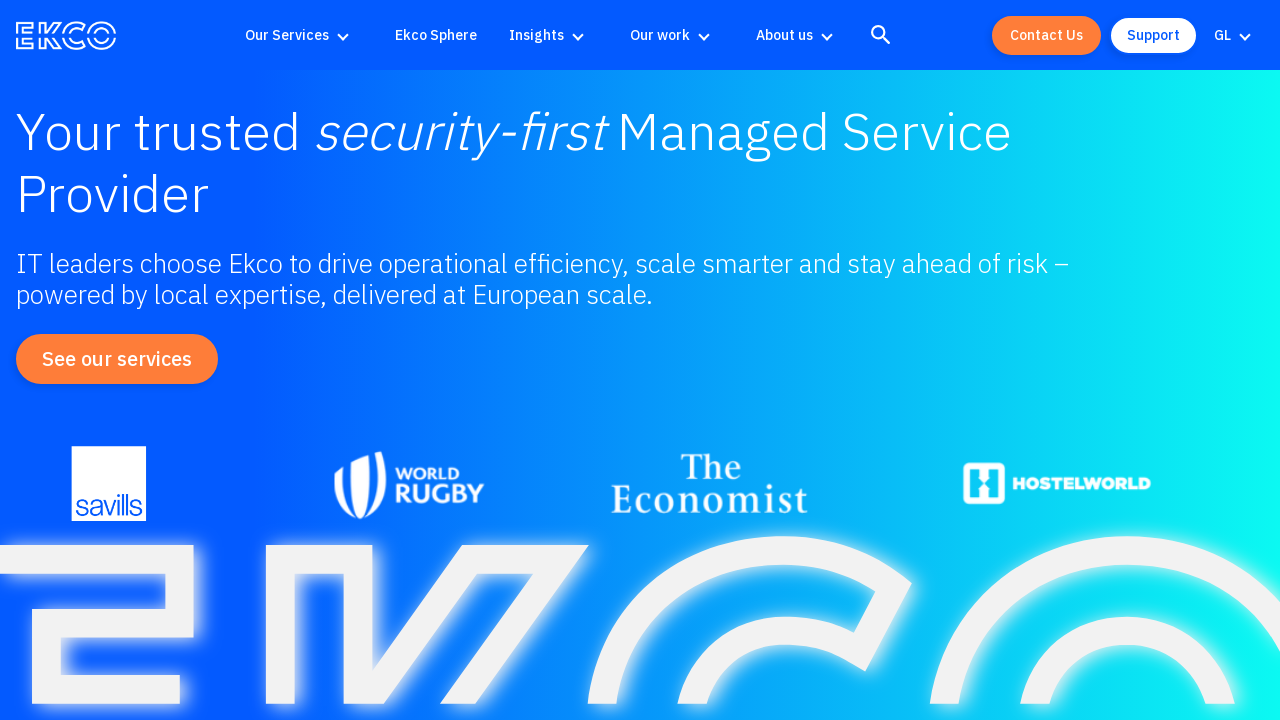

Navigated to EK homepage
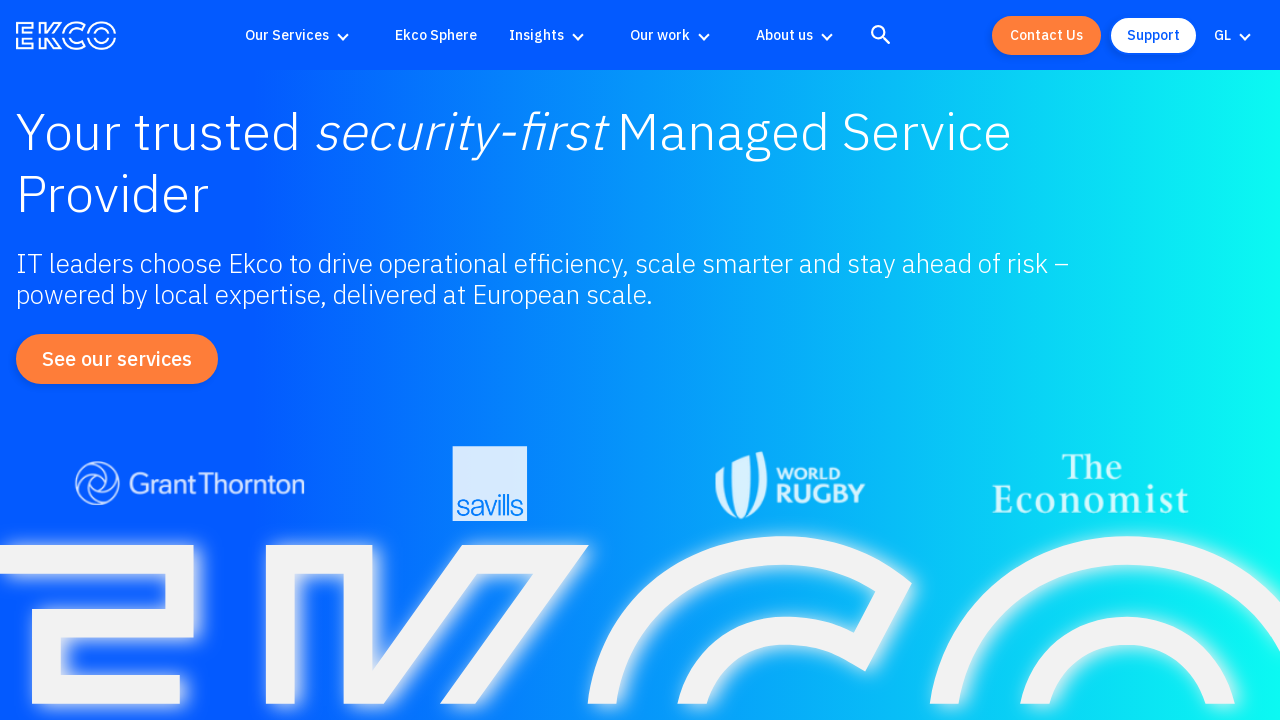

Page DOM content loaded
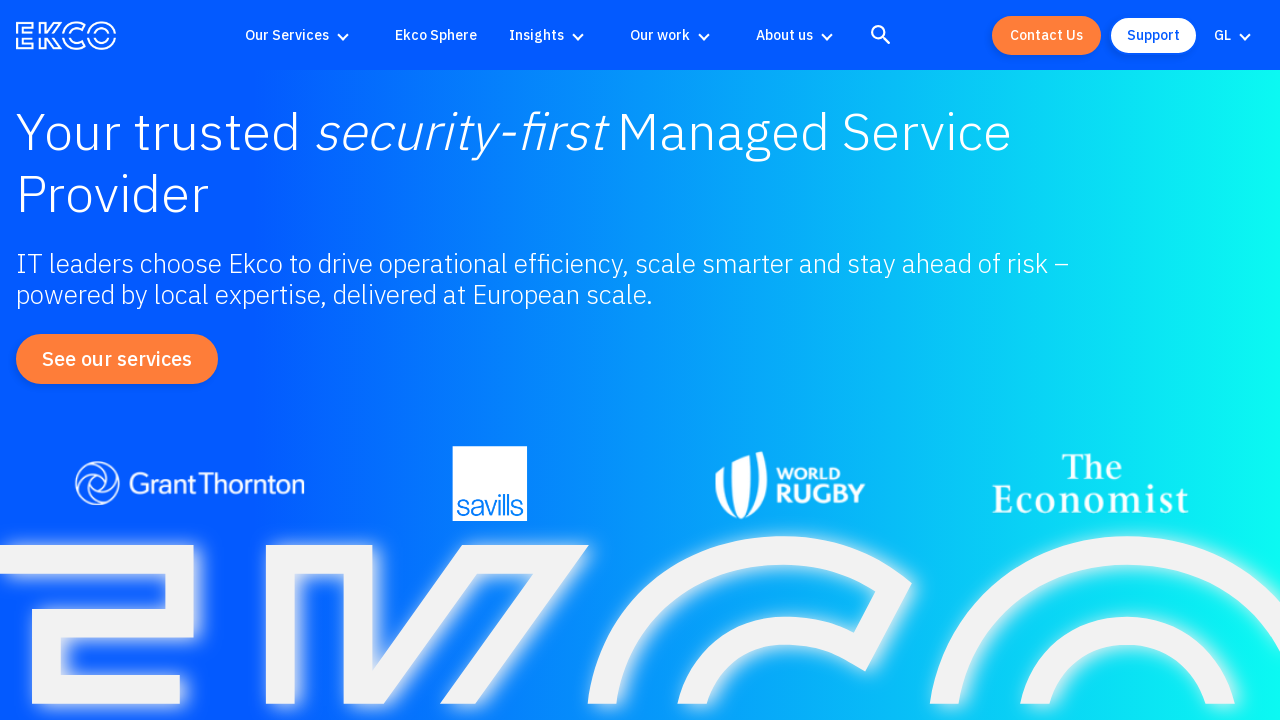

Asserted page title text exists
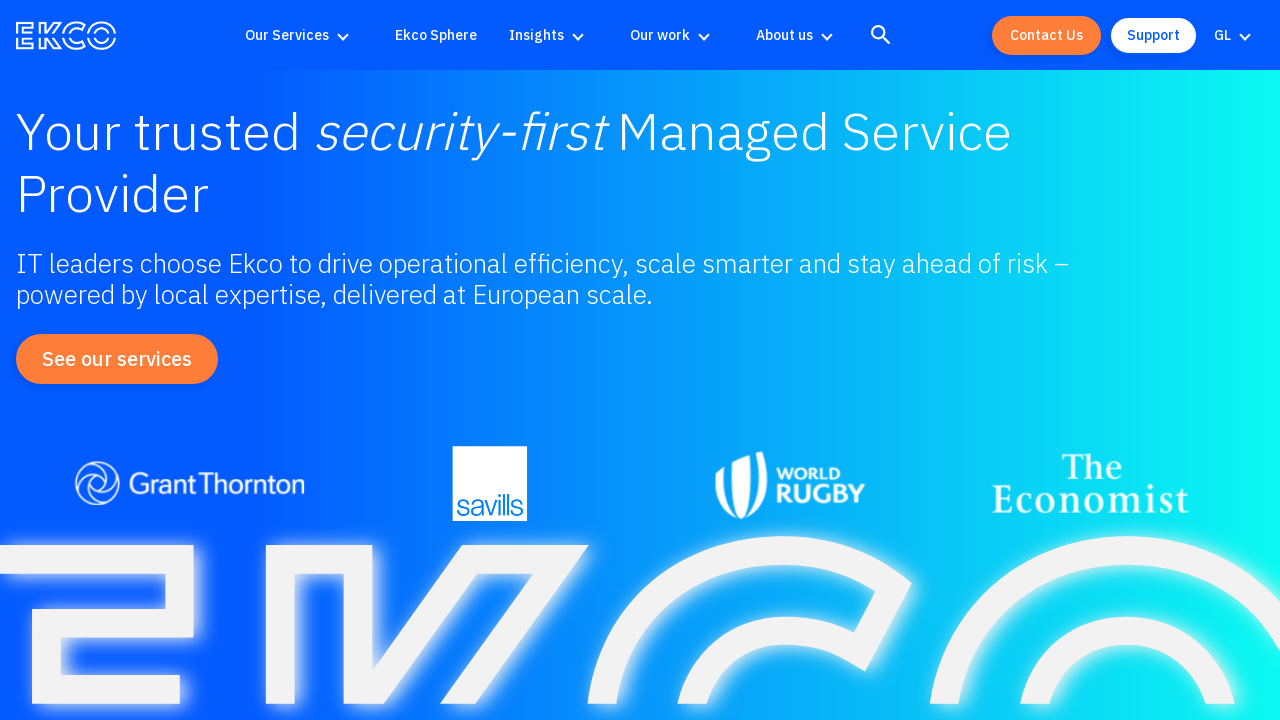

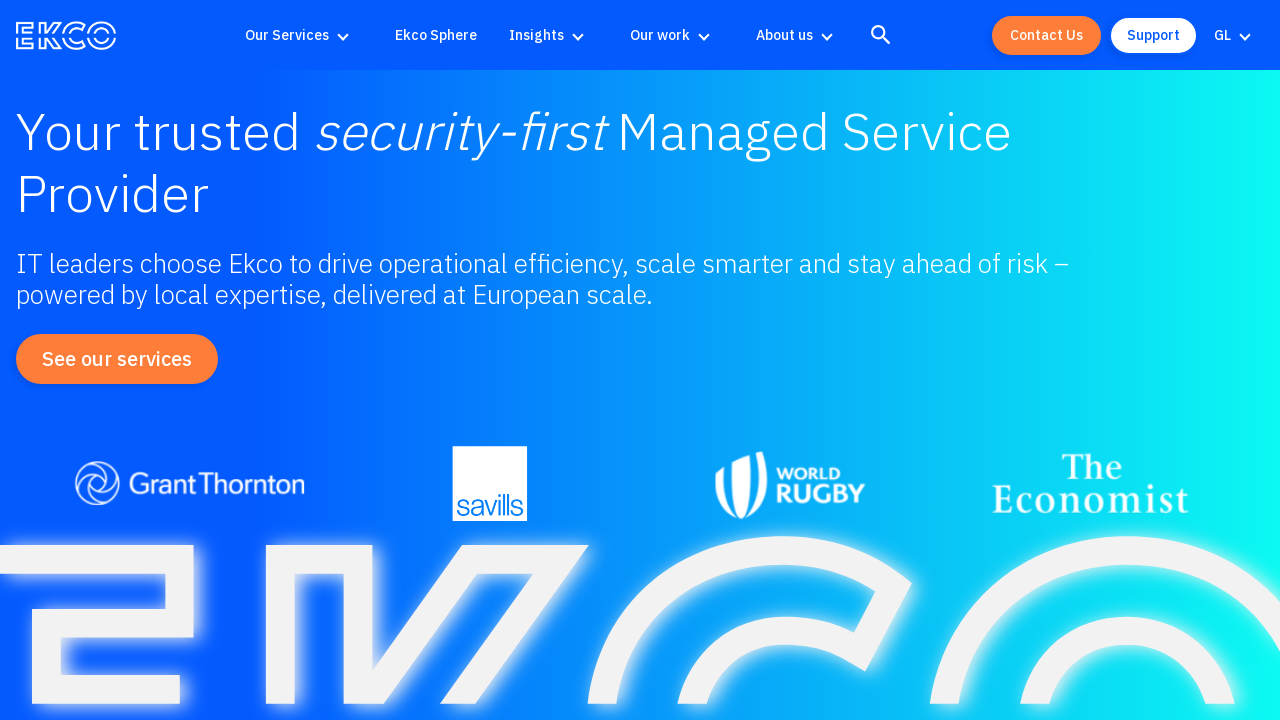